Tests jQuery UI menu by clicking on Enable menu, hovering to reveal Downloads submenu, and navigating menu options

Starting URL: http://the-internet.herokuapp.com/jqueryui/menu

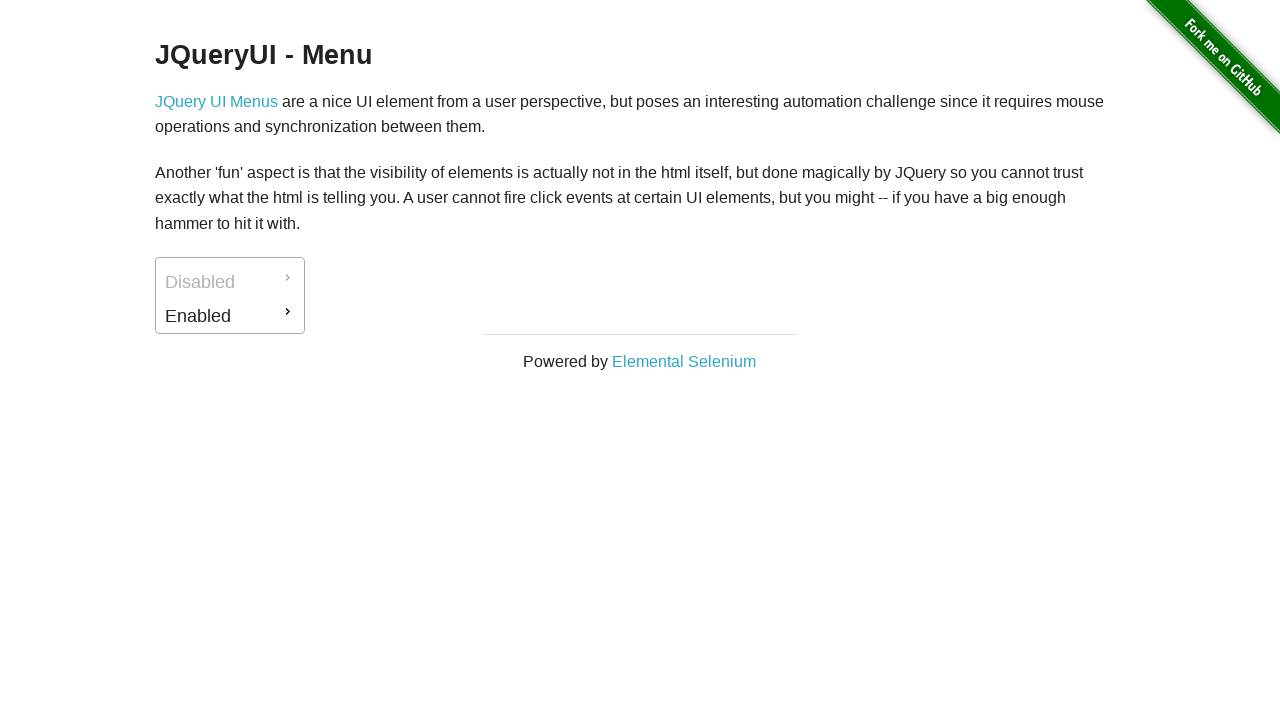

Clicked on Enabled menu item at (230, 316) on #ui-id-2
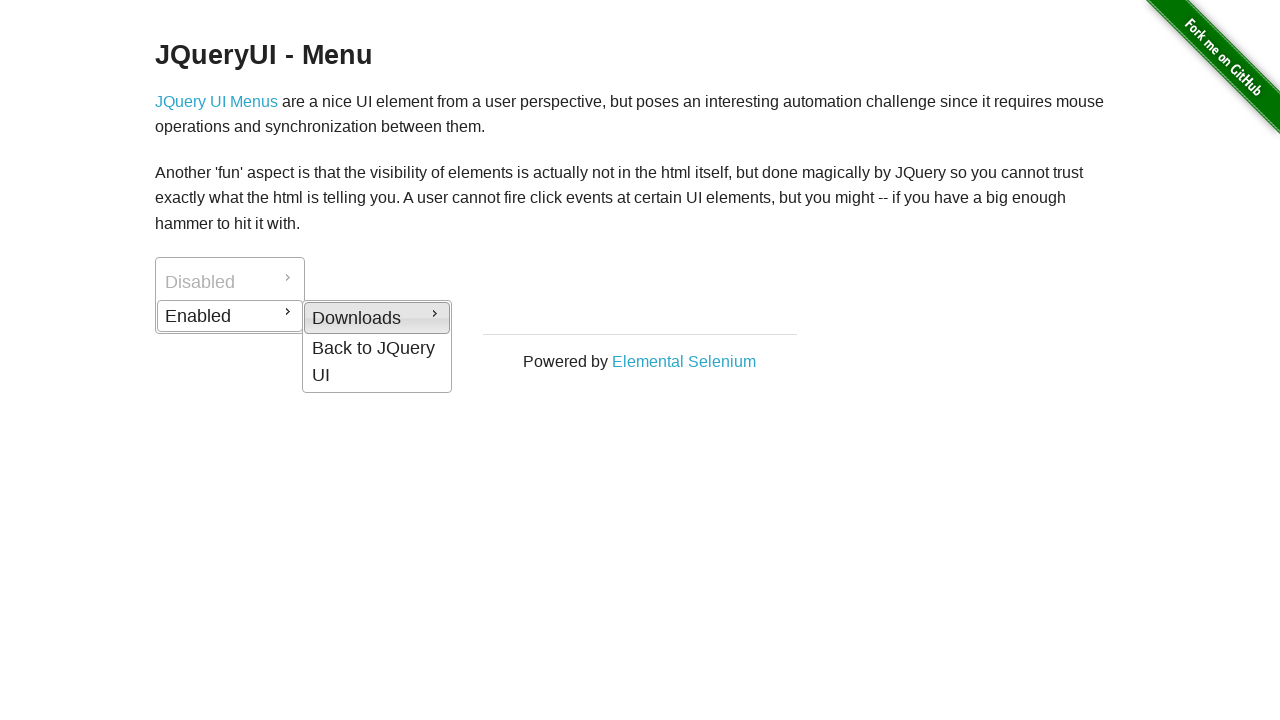

Hovered over Enabled menu to reveal submenu at (230, 316) on #ui-id-2
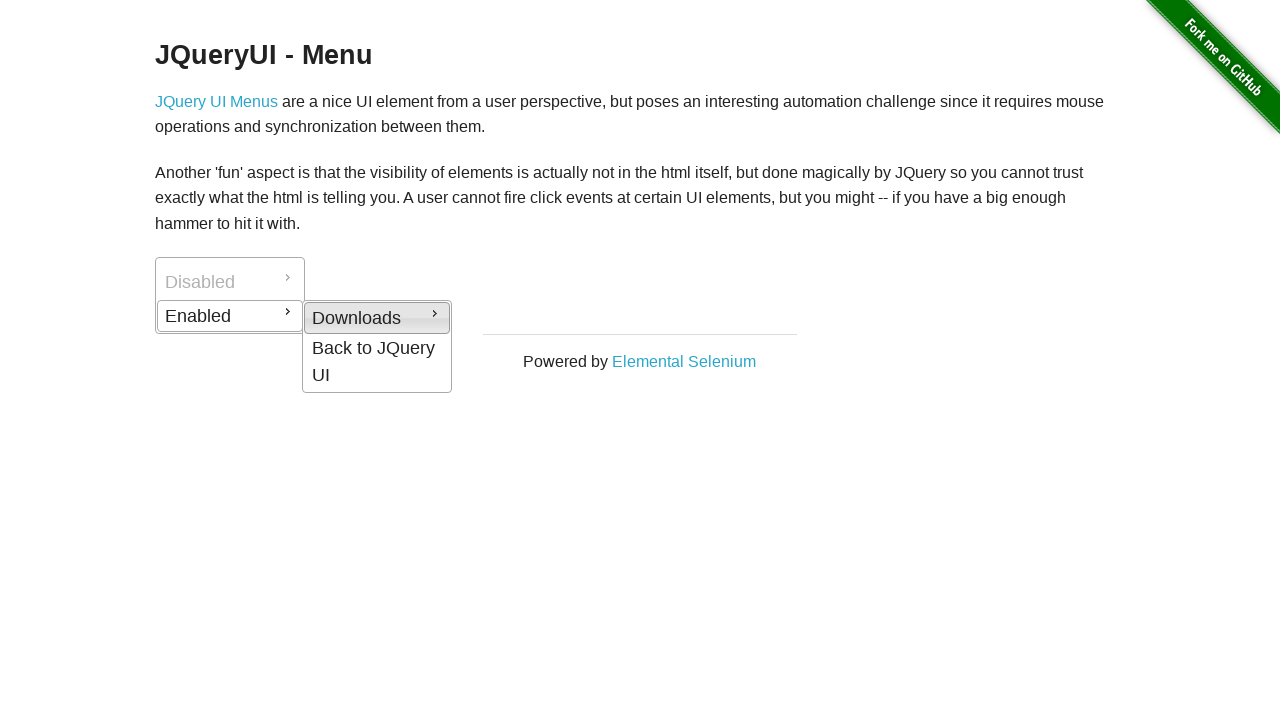

Downloads option became visible
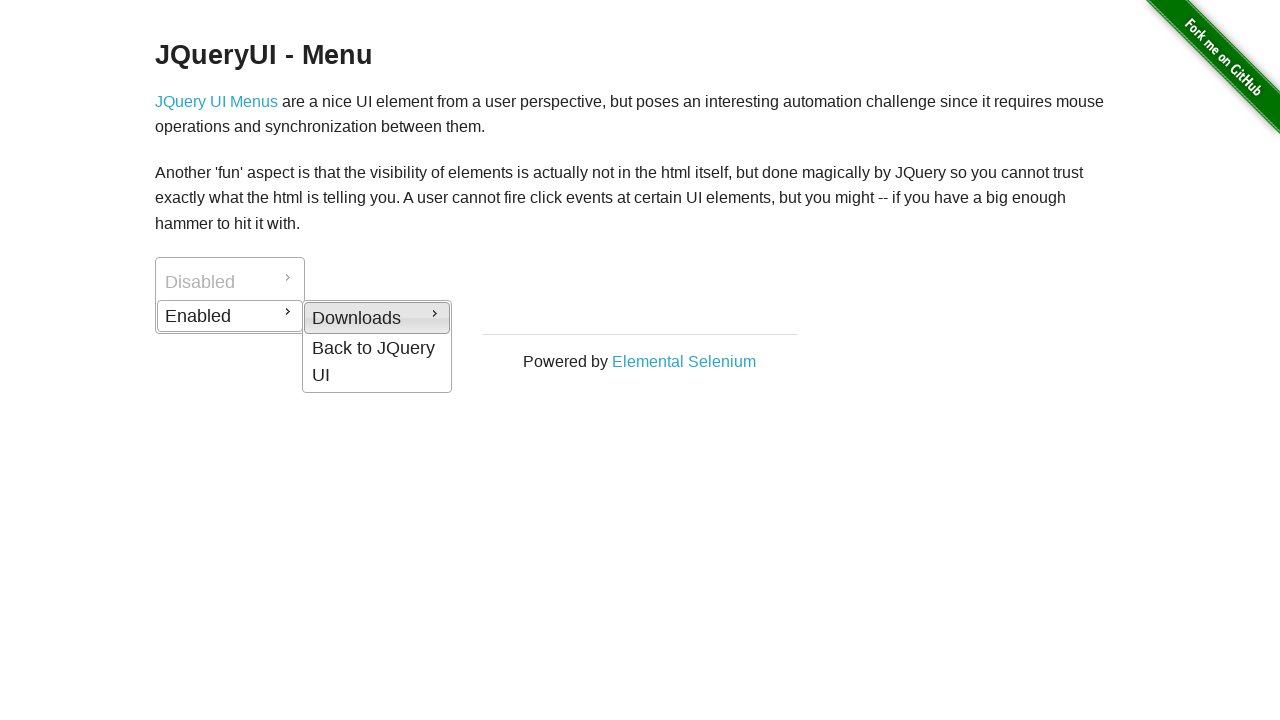

Clicked on Downloads menu option at (377, 318) on #ui-id-4
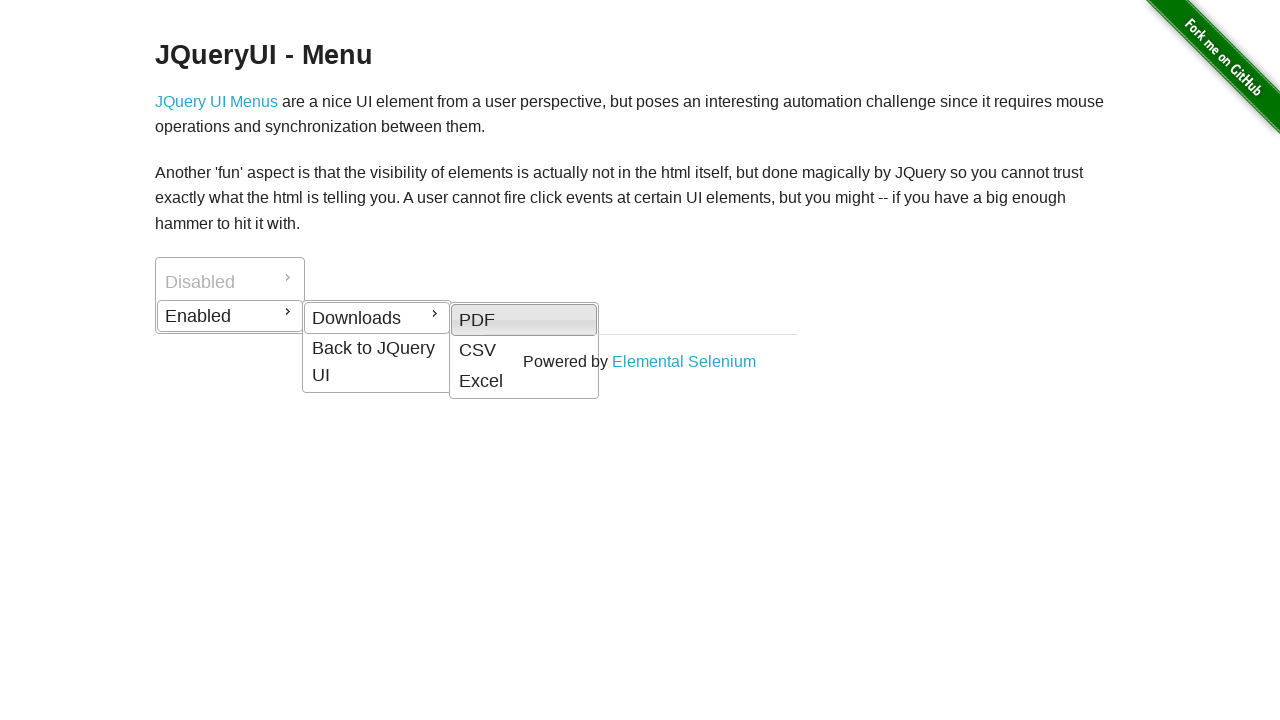

Hovered over Downloads to reveal PDF option at (377, 318) on #ui-id-4
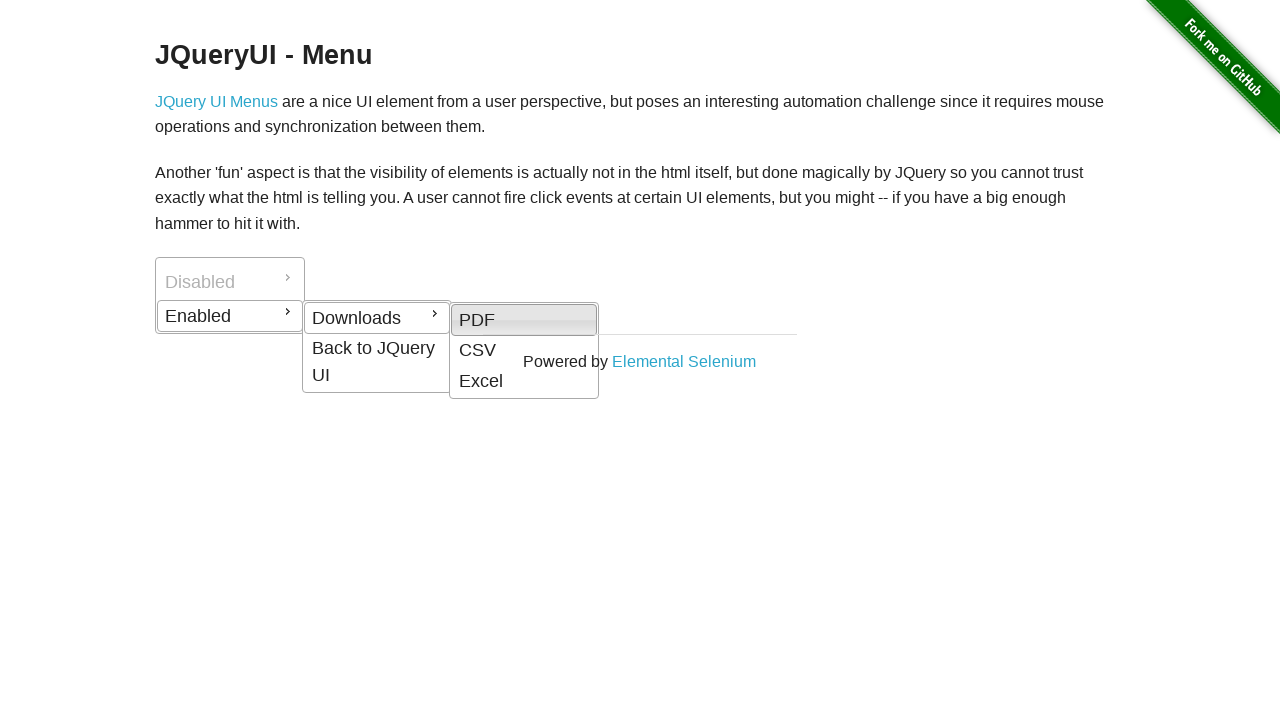

Clicked on Back to JQuery UI option at (377, 362) on #ui-id-5
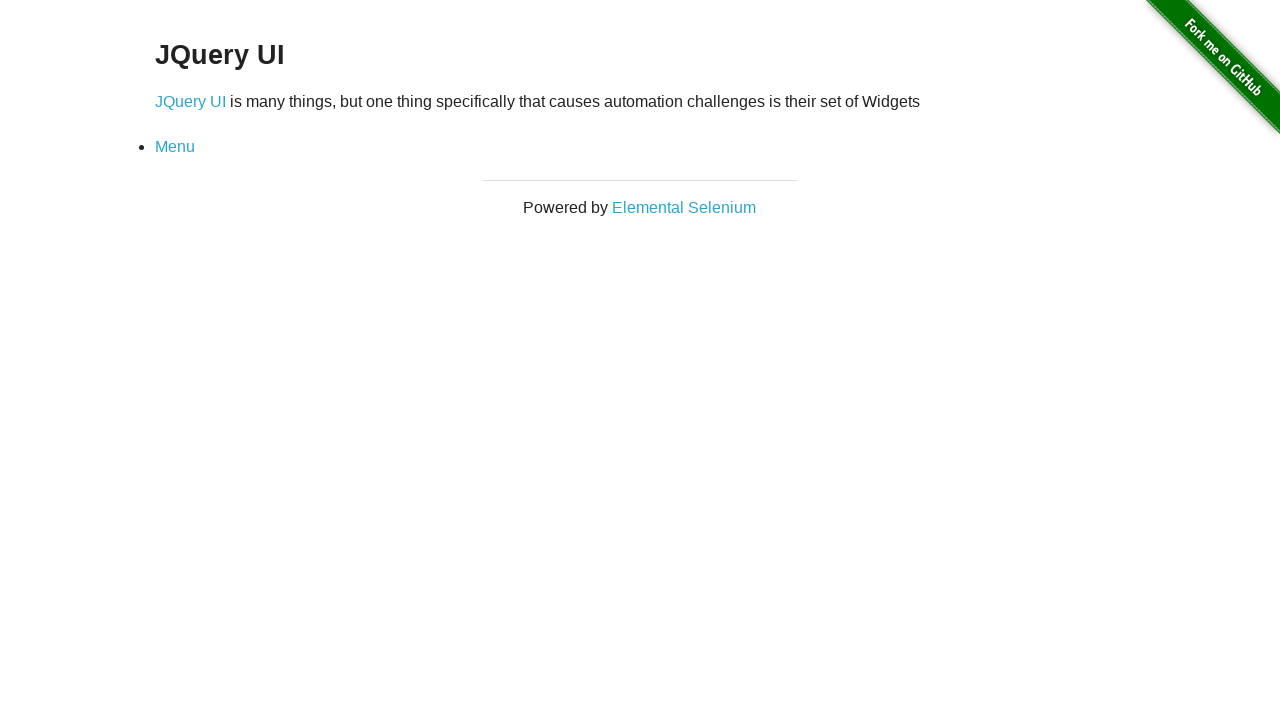

Clicked on Menu link to return to menu page at (175, 147) on text=Menu
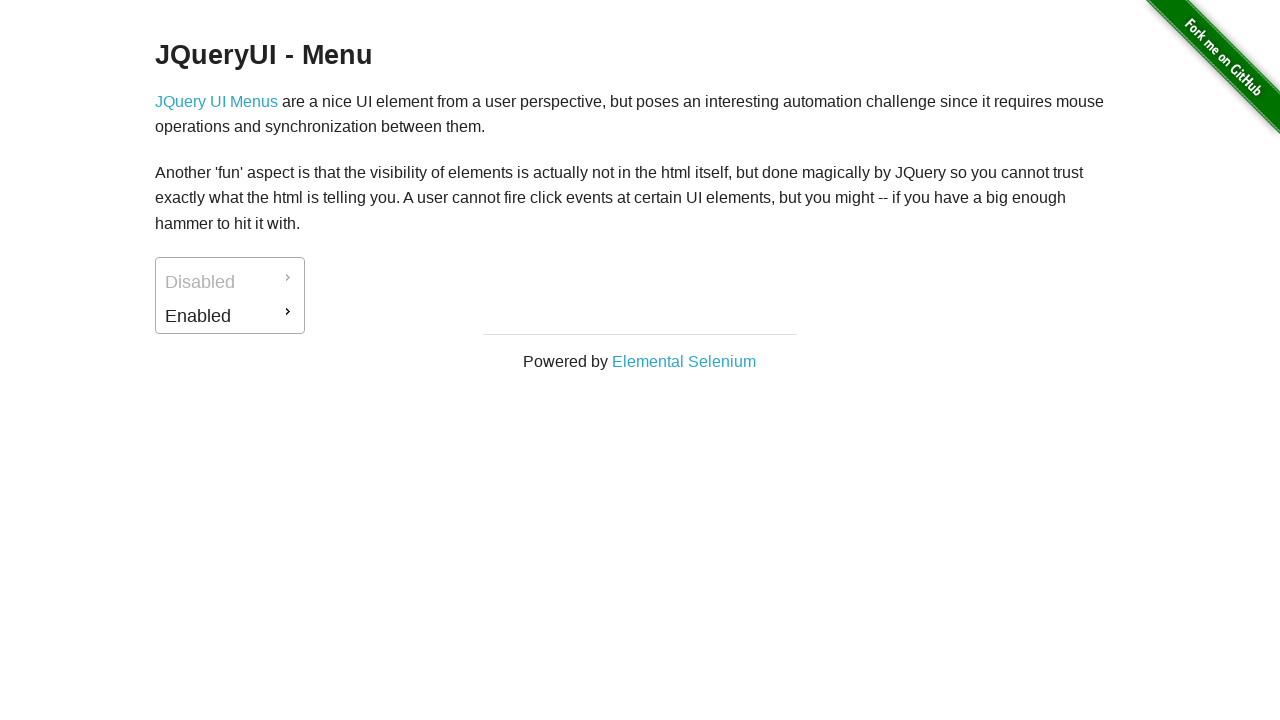

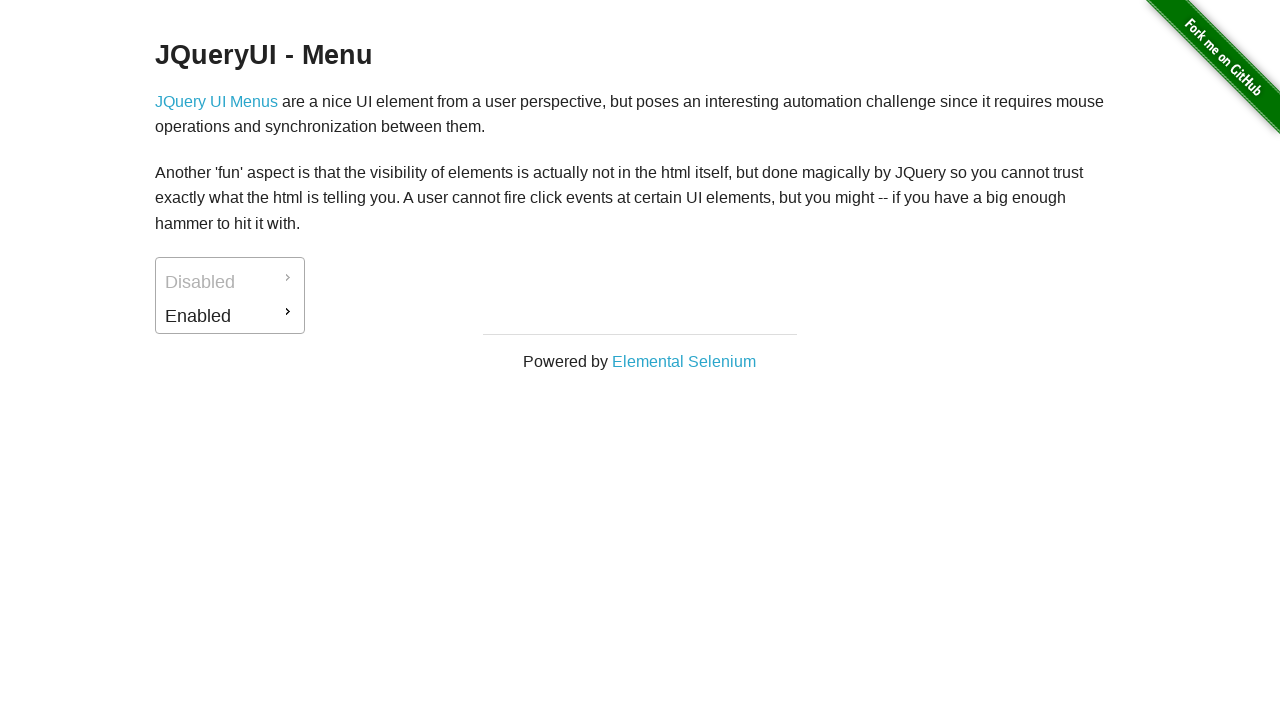